Tests an AngularJS calculator application by performing addition and division operations, entering numbers into input fields, selecting operators from a dropdown, clicking the Go button, and verifying the calculated results.

Starting URL: http://juliemr.github.io/protractor-demo/

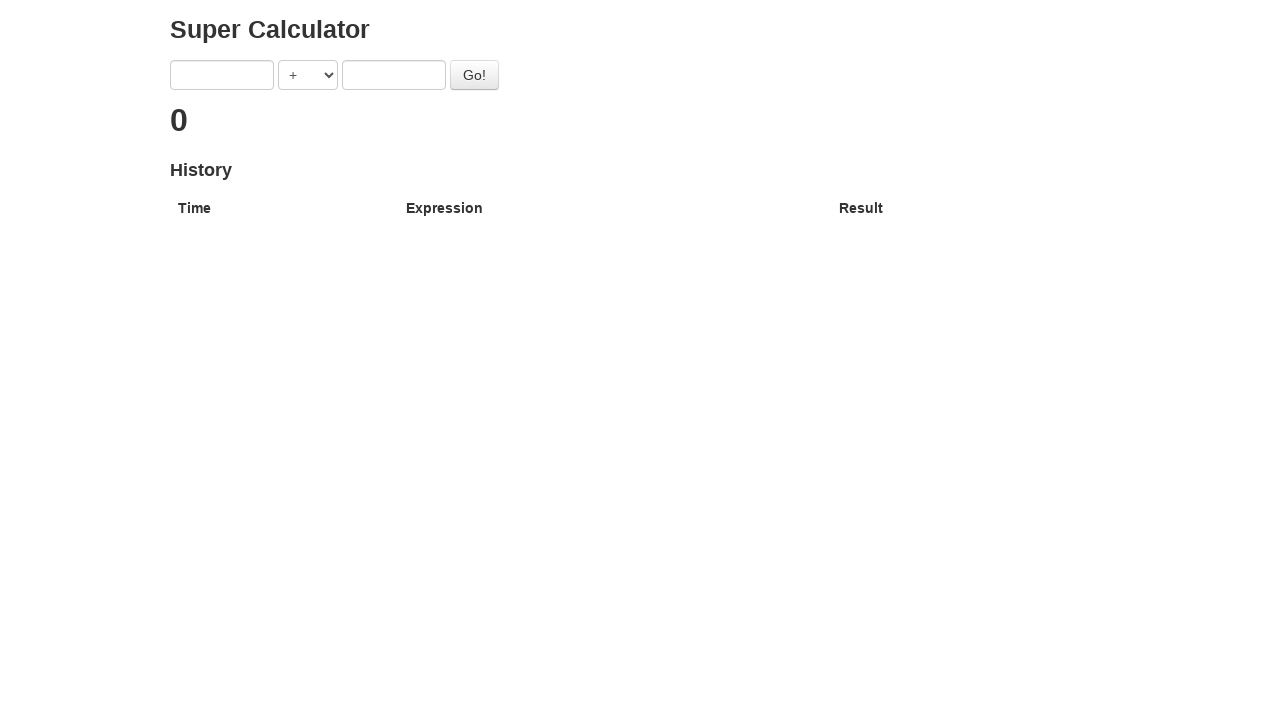

Entered first number '1' into first input field on input[ng-model='first']
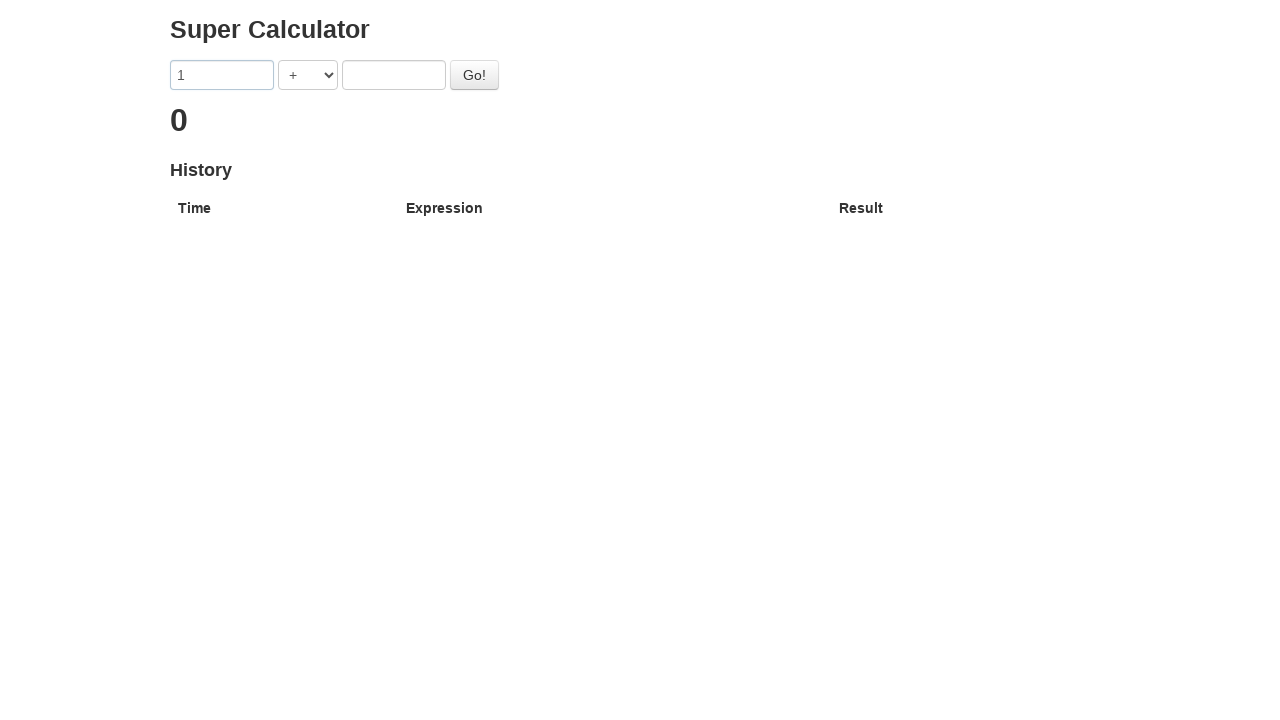

Entered second number '2' into second input field on input[ng-model='second']
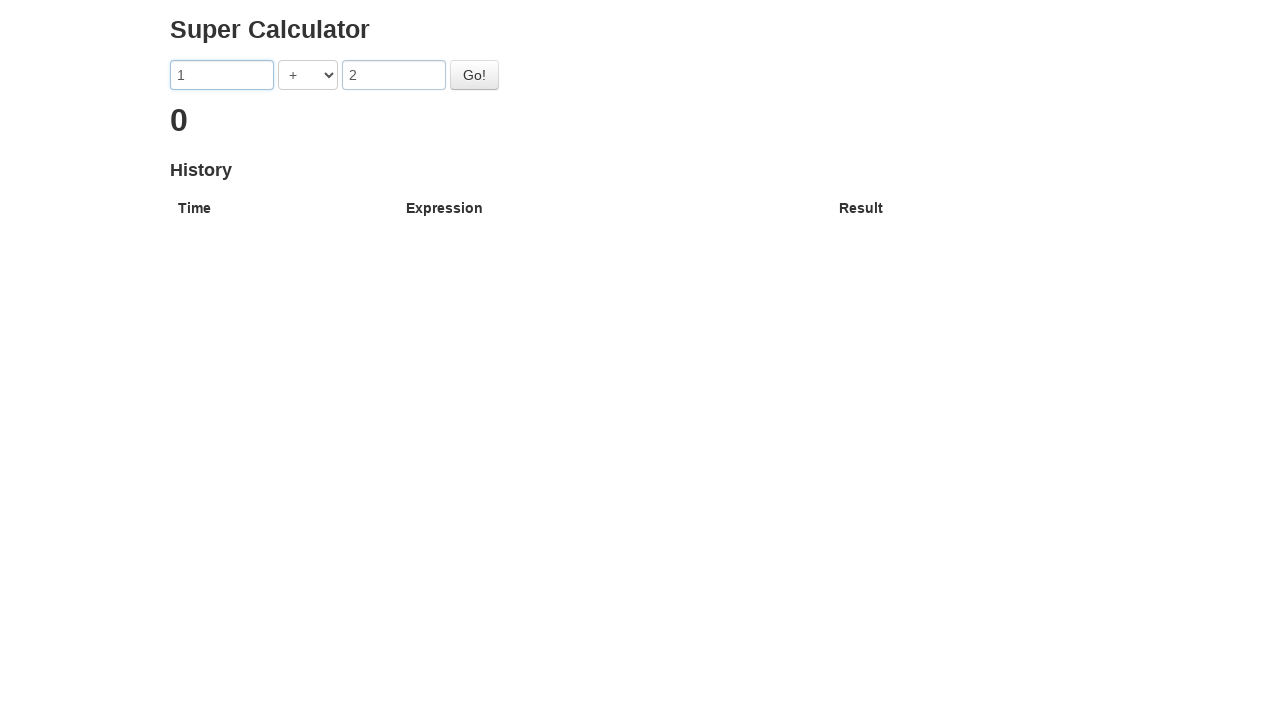

Selected addition operator '+' from dropdown on select[ng-model='operator']
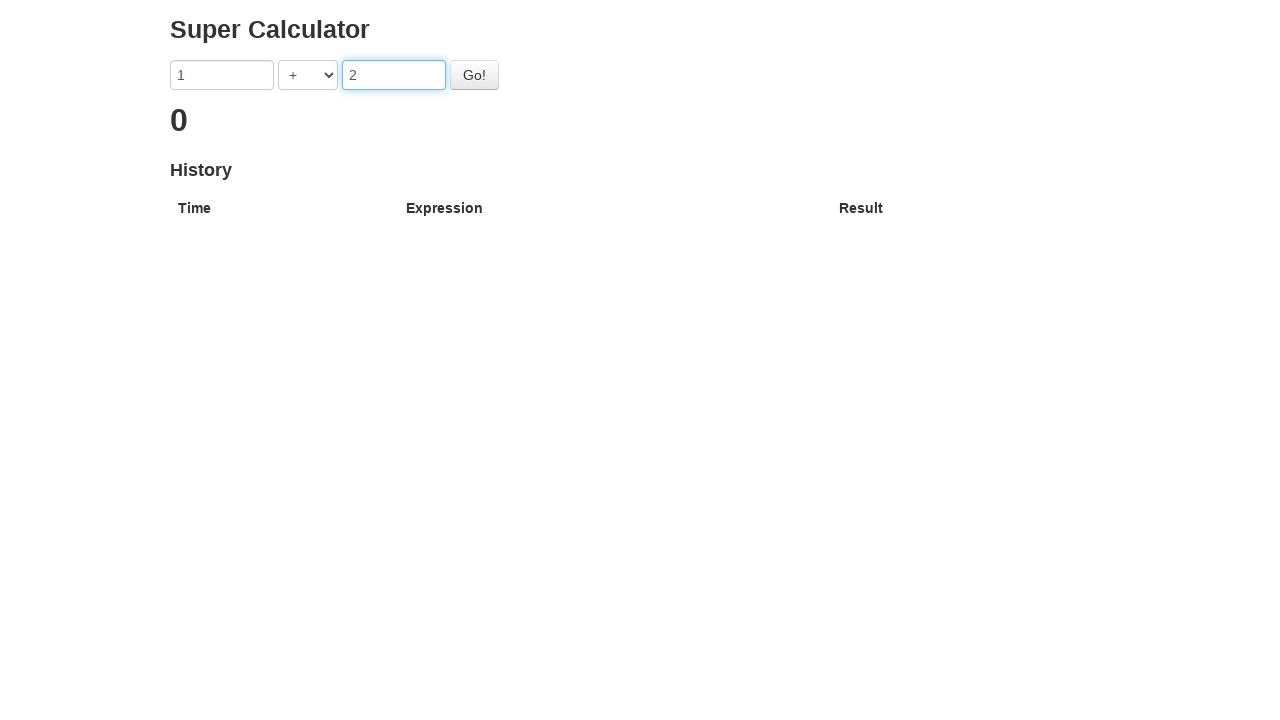

Clicked Go button to calculate 1 + 2 at (474, 75) on button#gobutton
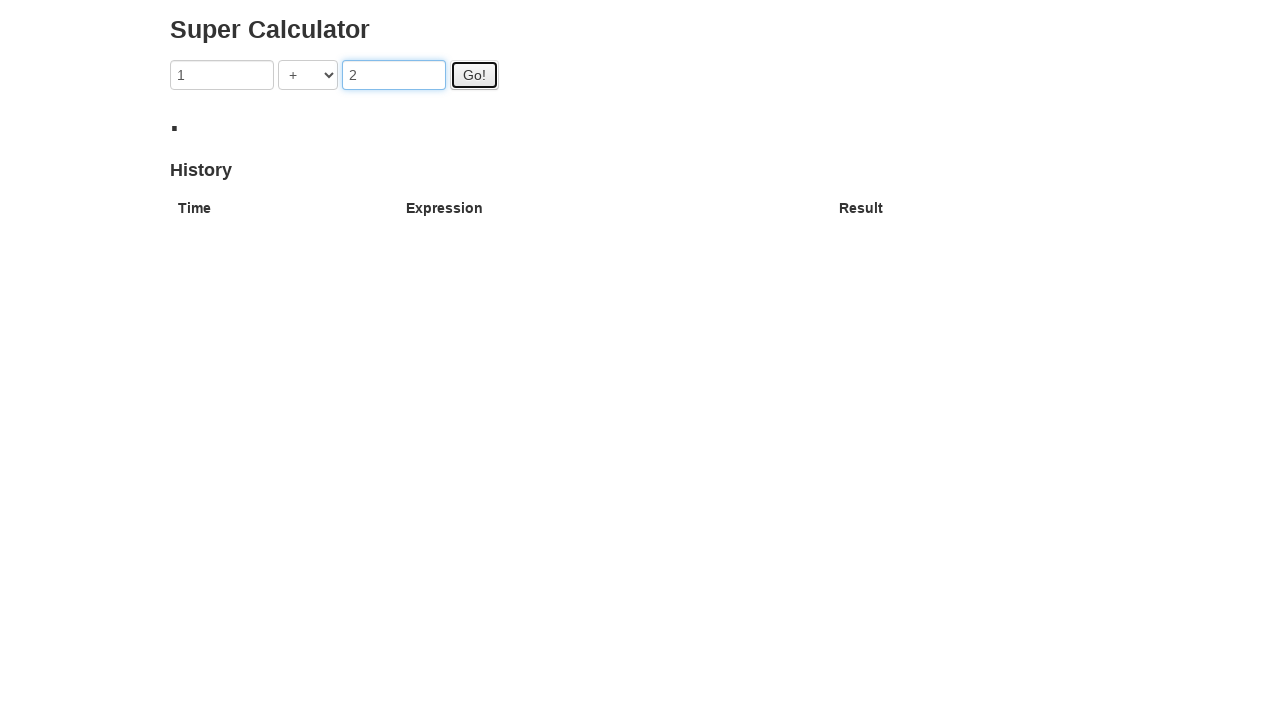

Result for 1 + 2 = 3 appeared
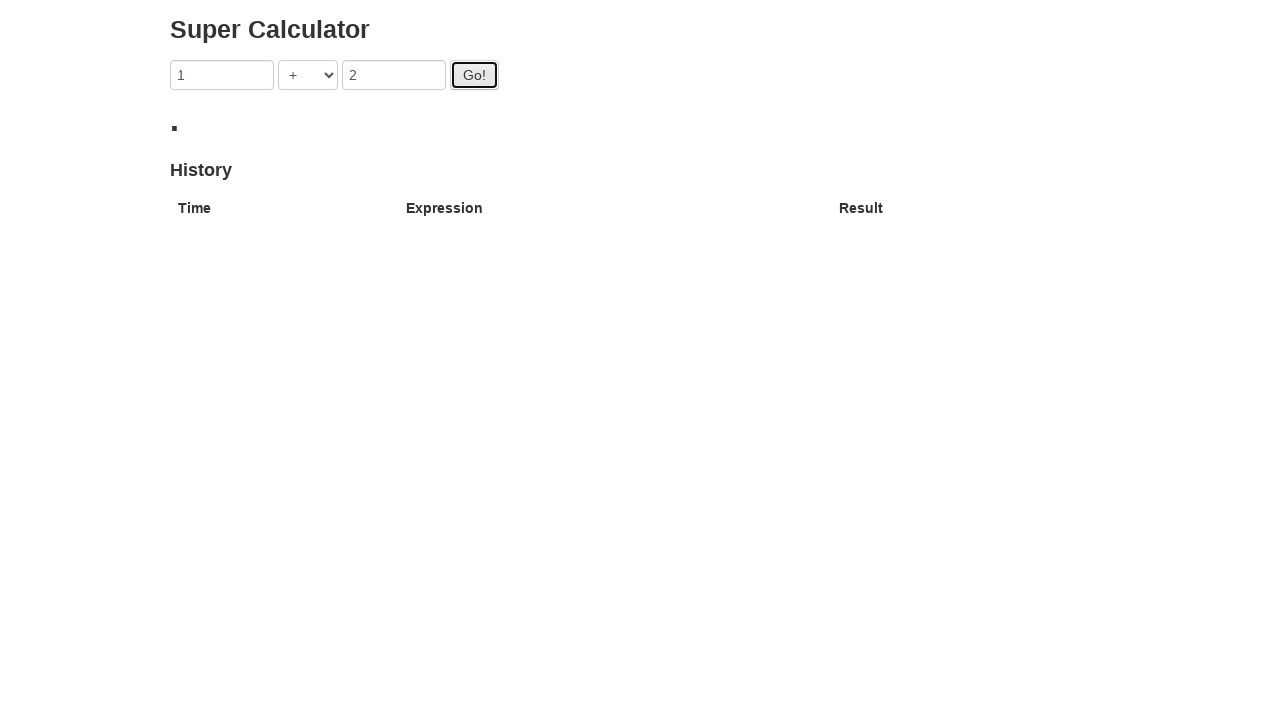

Entered first number '3' into first input field on input[ng-model='first']
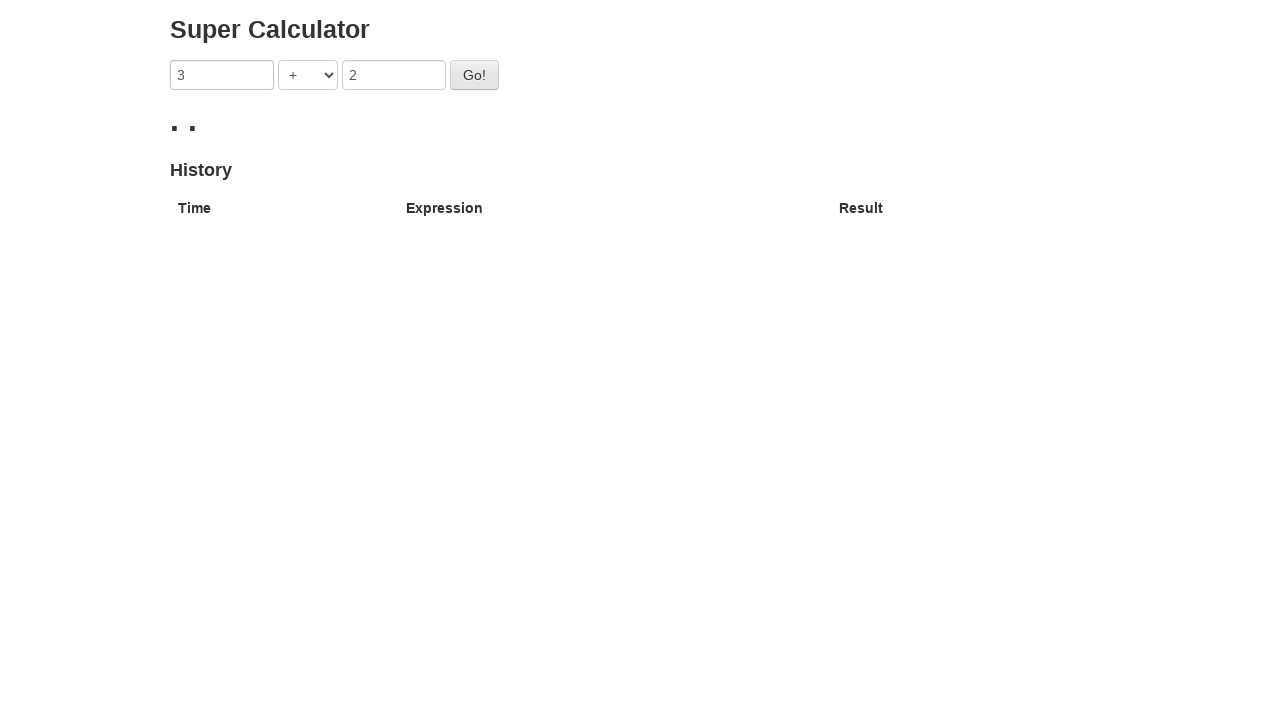

Entered second number '4' into second input field on input[ng-model='second']
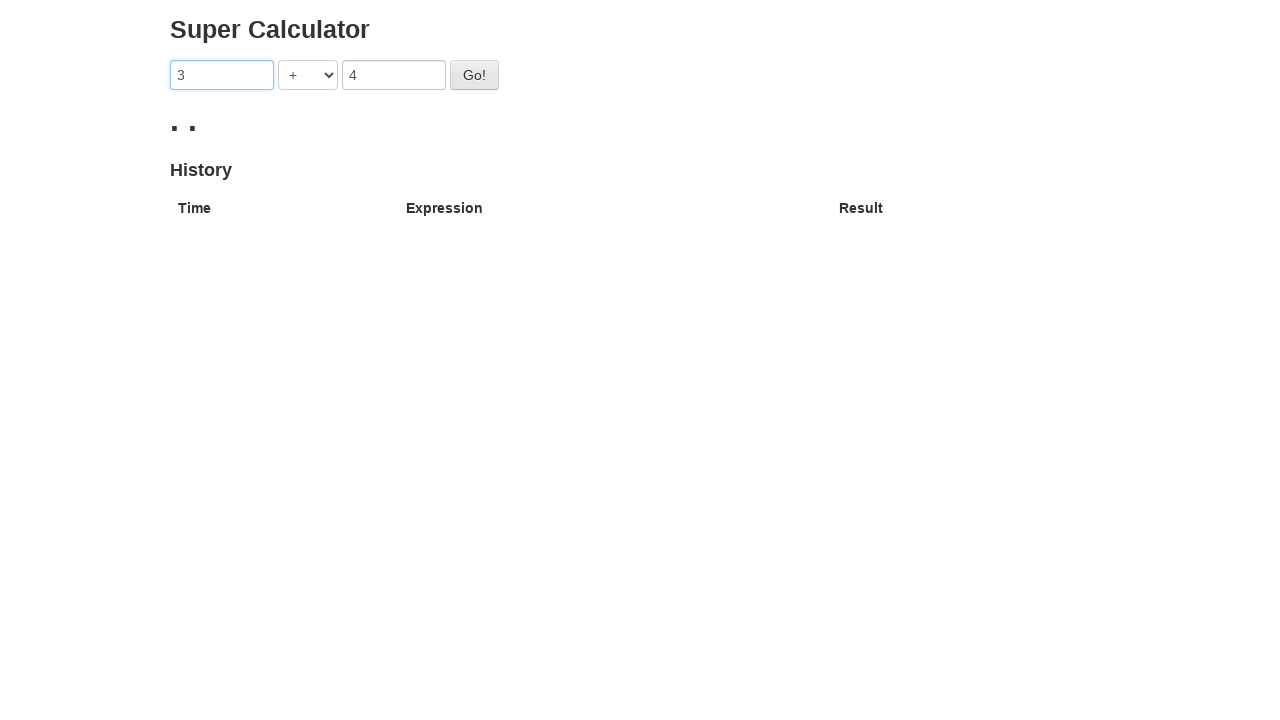

Selected addition operator '+' from dropdown on select[ng-model='operator']
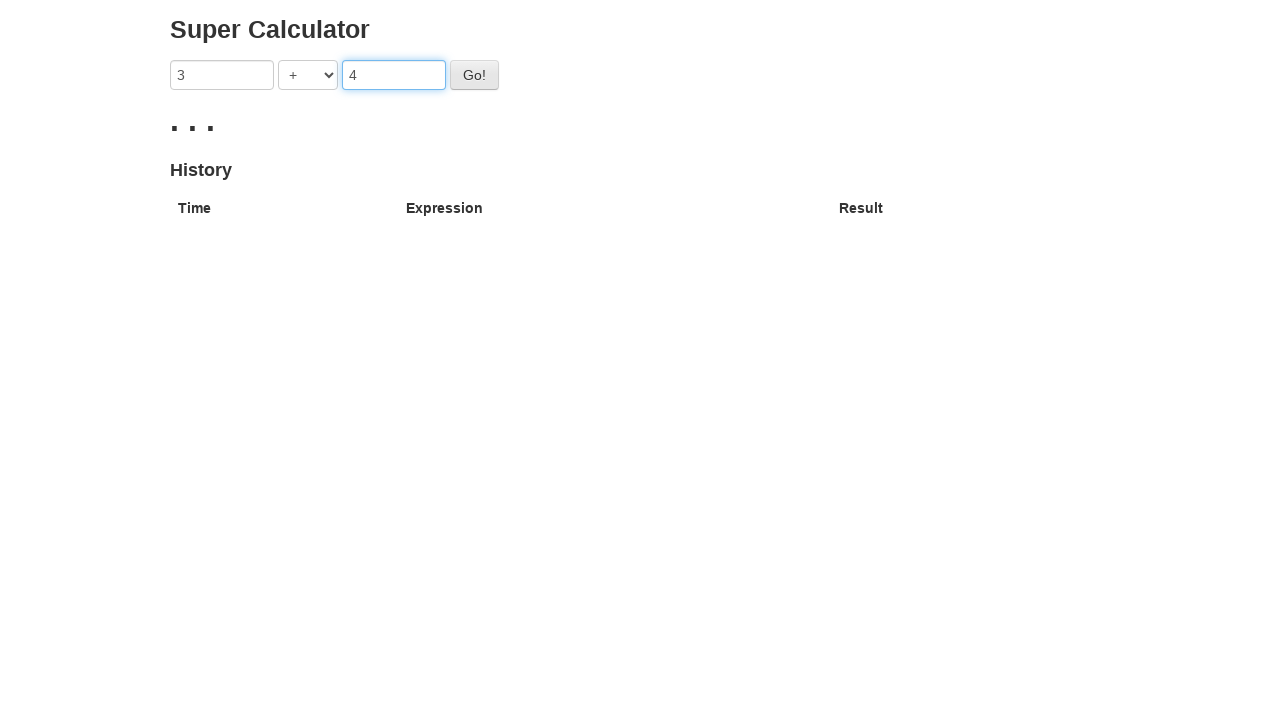

Clicked Go button to calculate 3 + 4 at (474, 75) on button#gobutton
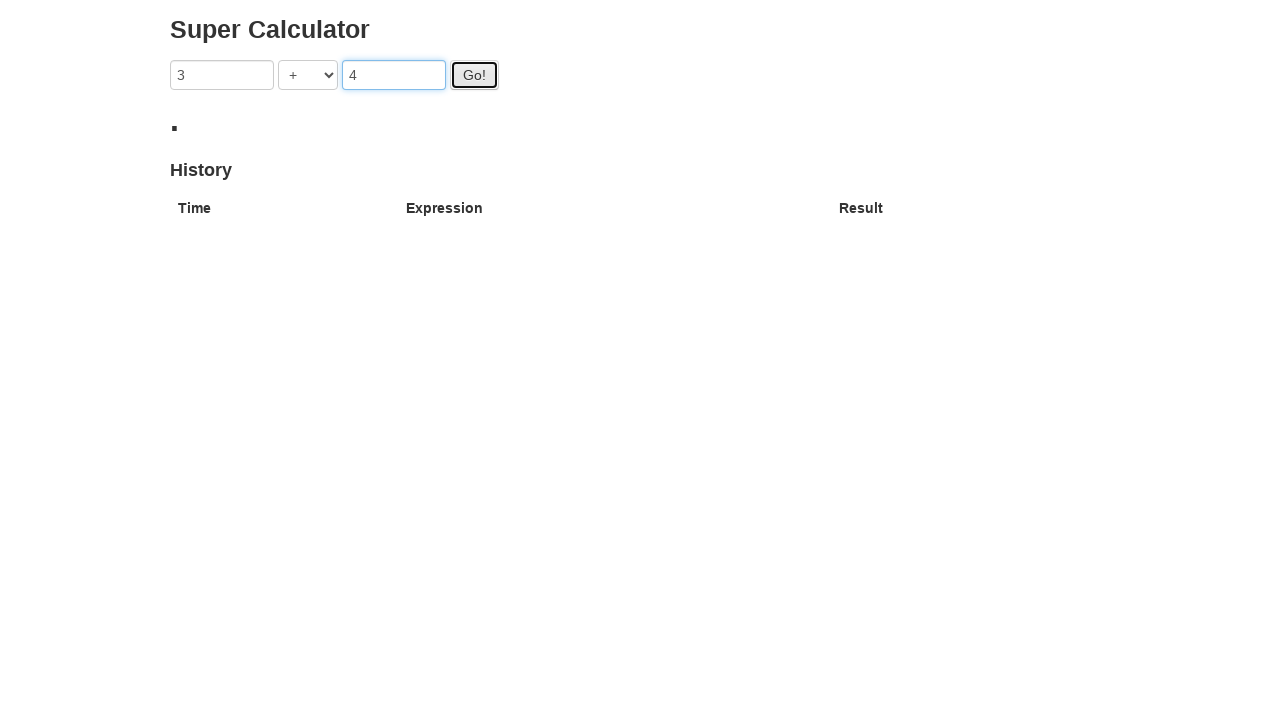

Entered numerator '10' into first input field on input[ng-model='first']
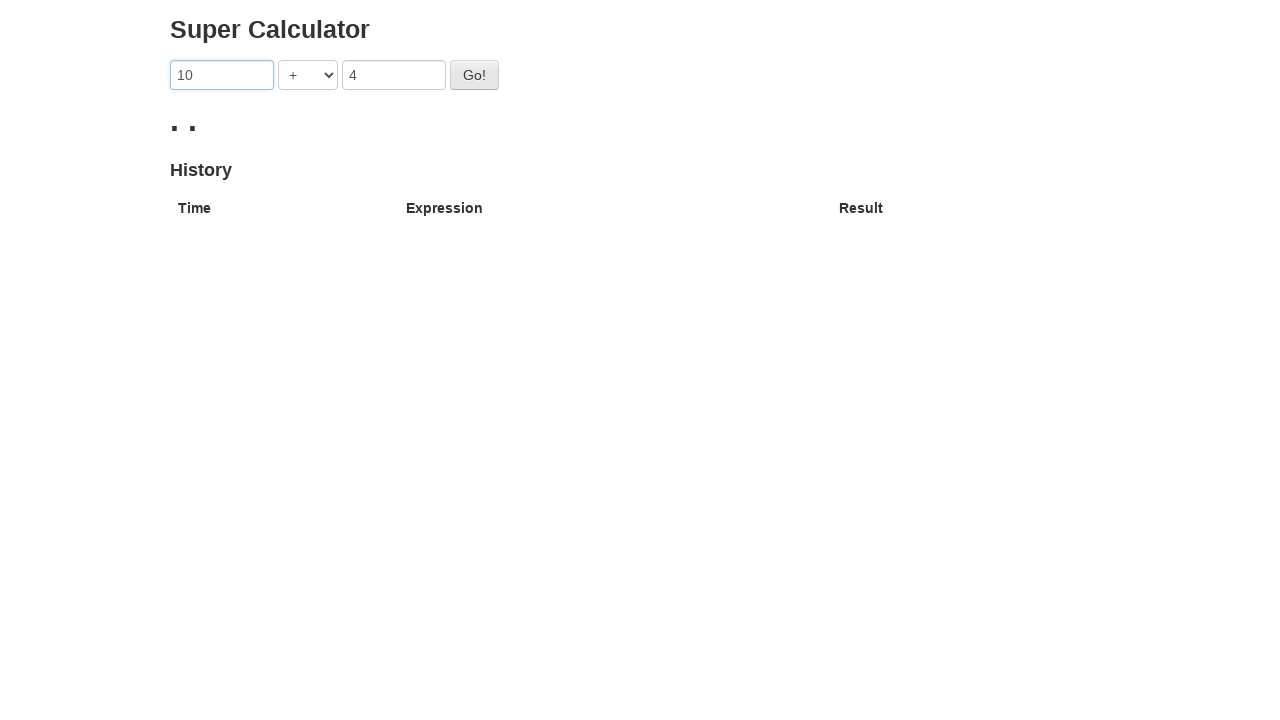

Entered divisor '2' into second input field on input[ng-model='second']
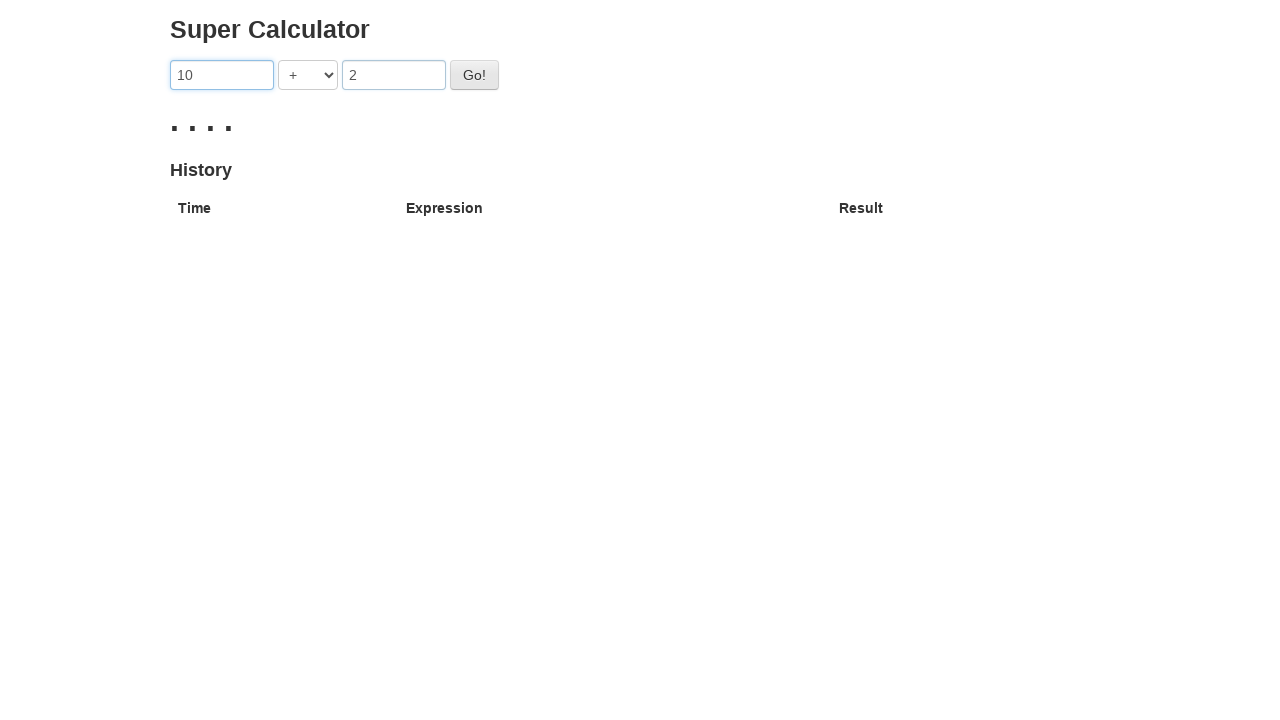

Selected division operator '/' from dropdown on select[ng-model='operator']
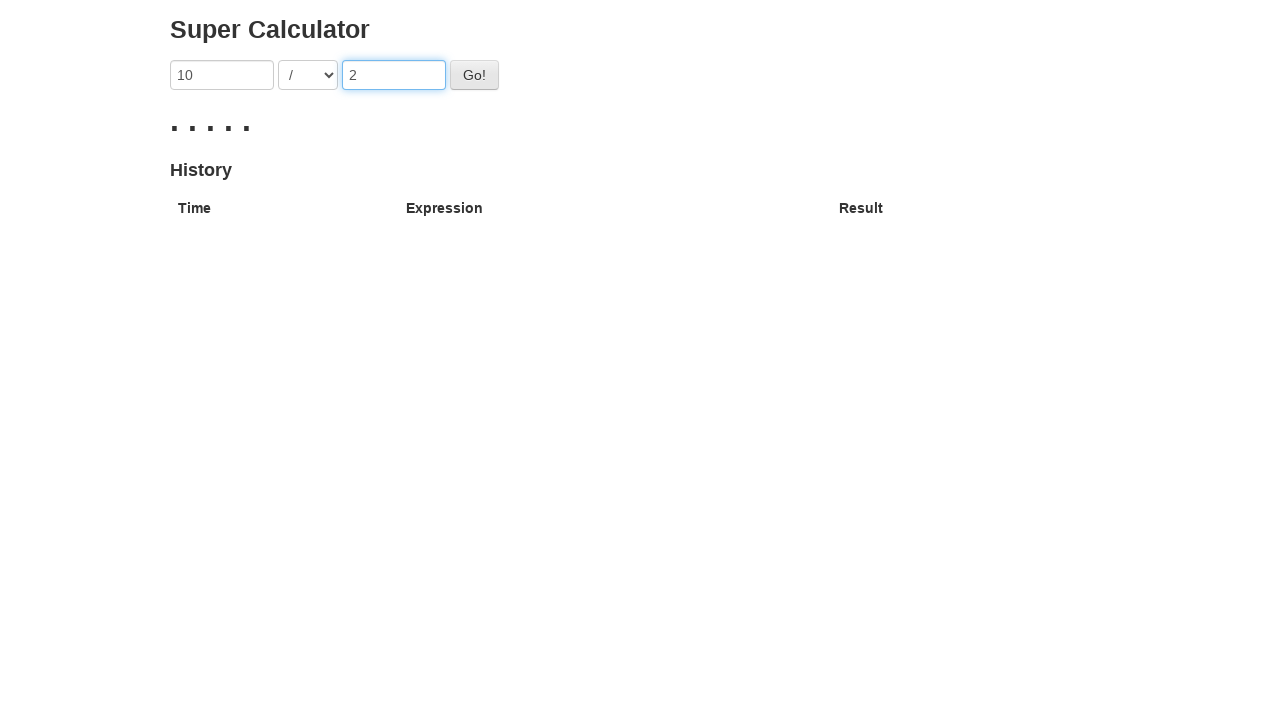

Clicked Go button to calculate 10 / 2 at (474, 75) on button#gobutton
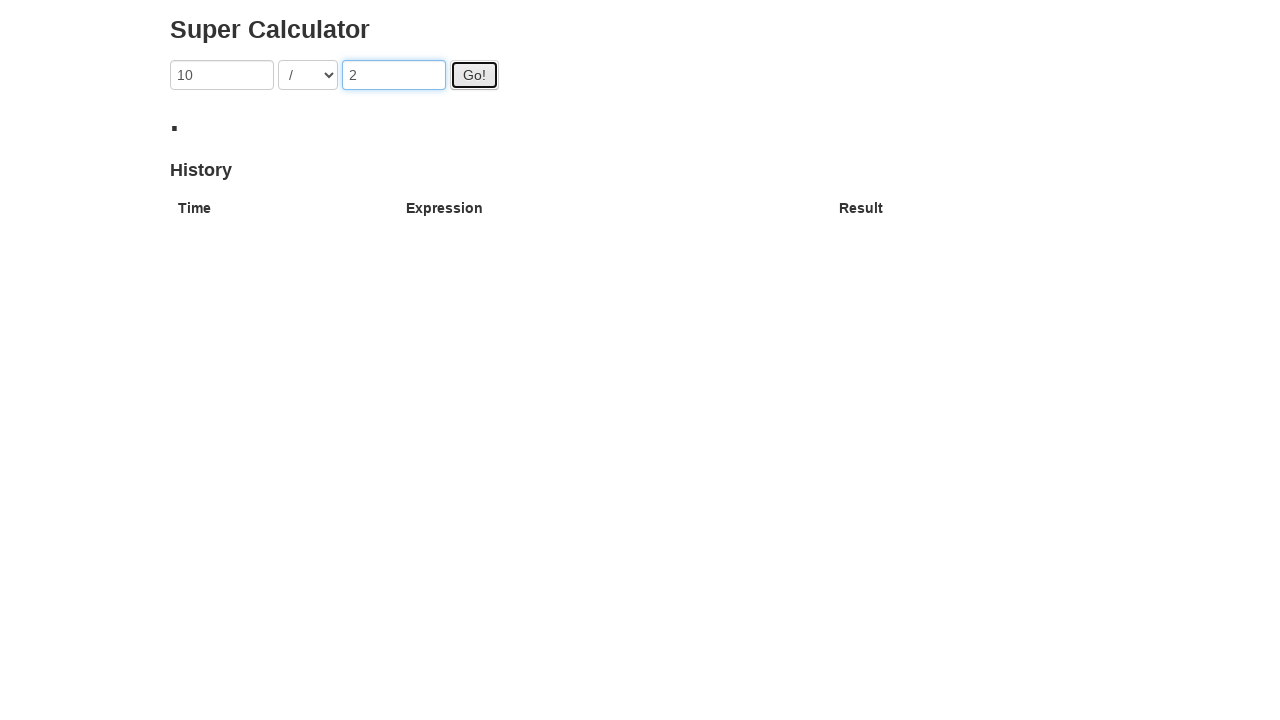

Entered numerator '9' into first input field on input[ng-model='first']
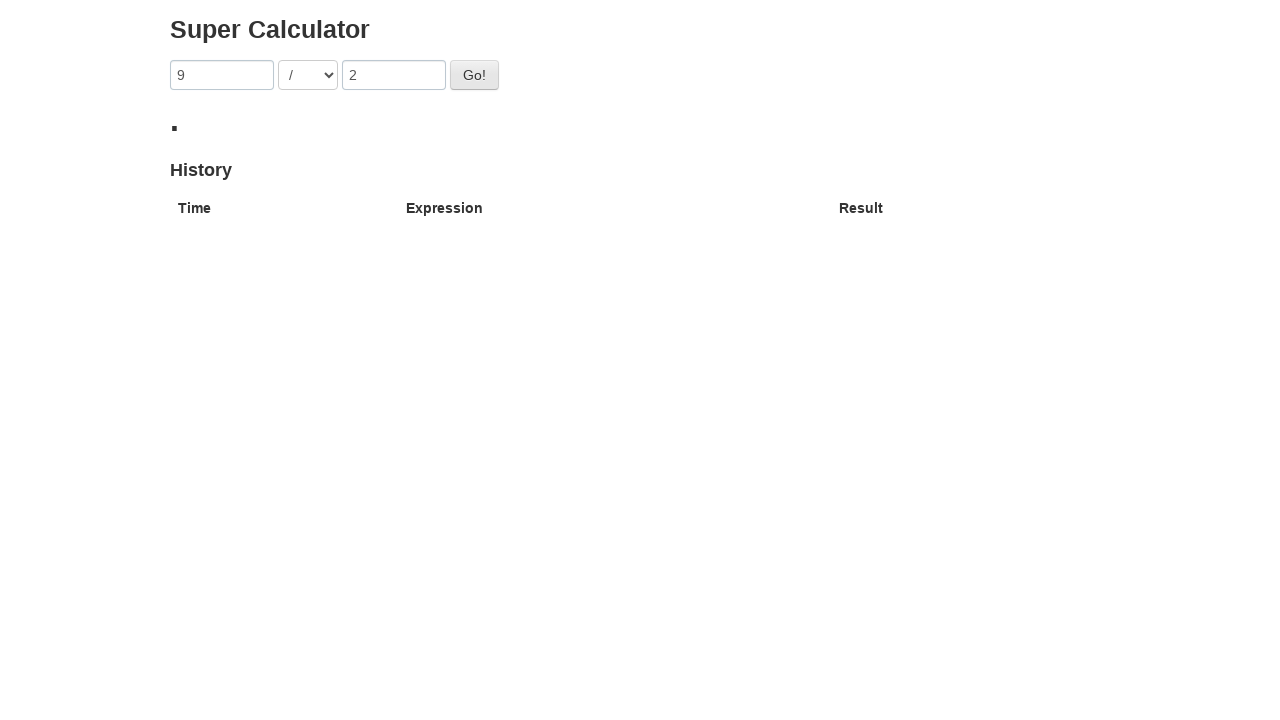

Entered divisor '3' into second input field on input[ng-model='second']
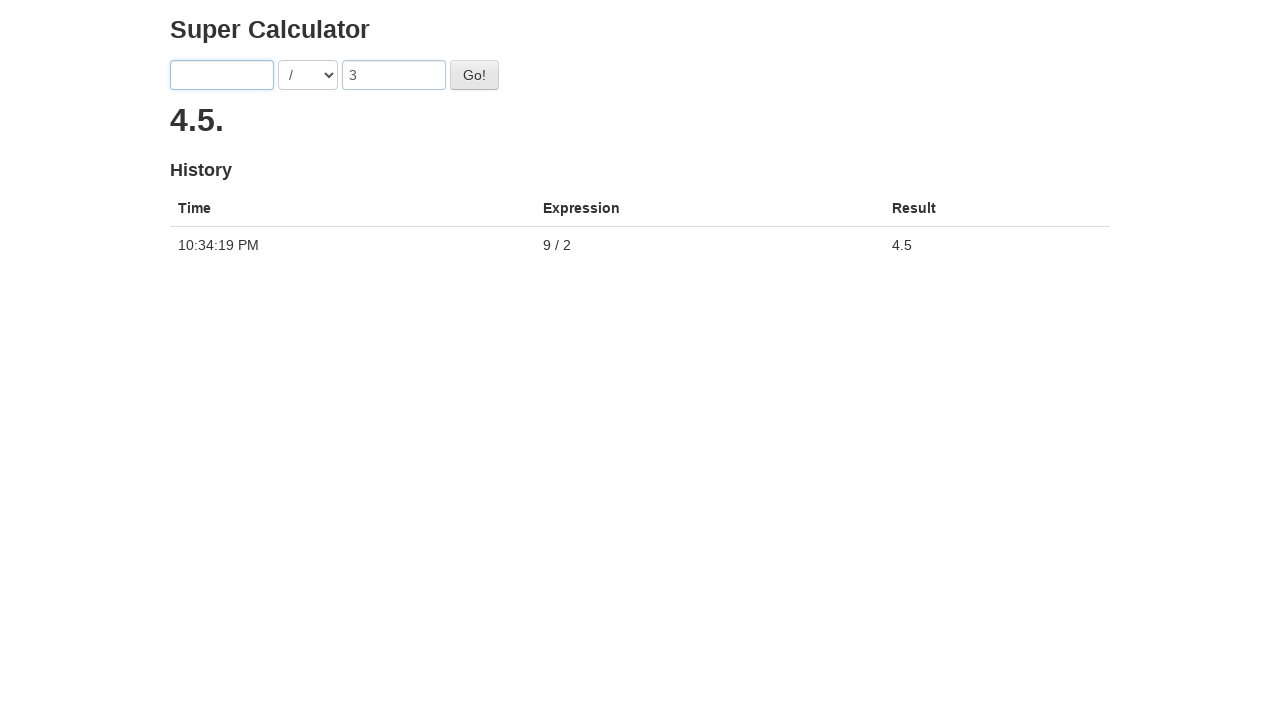

Selected division operator '/' from dropdown on select[ng-model='operator']
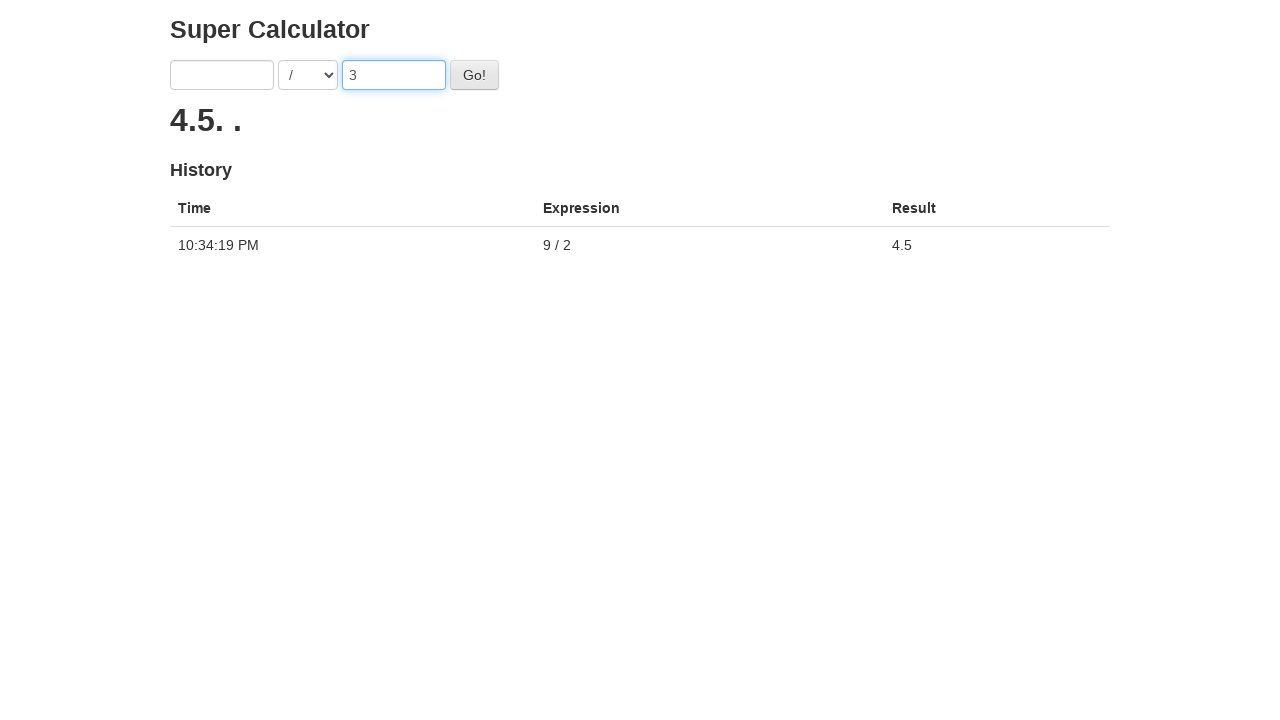

Clicked Go button to calculate 9 / 3 at (474, 75) on button#gobutton
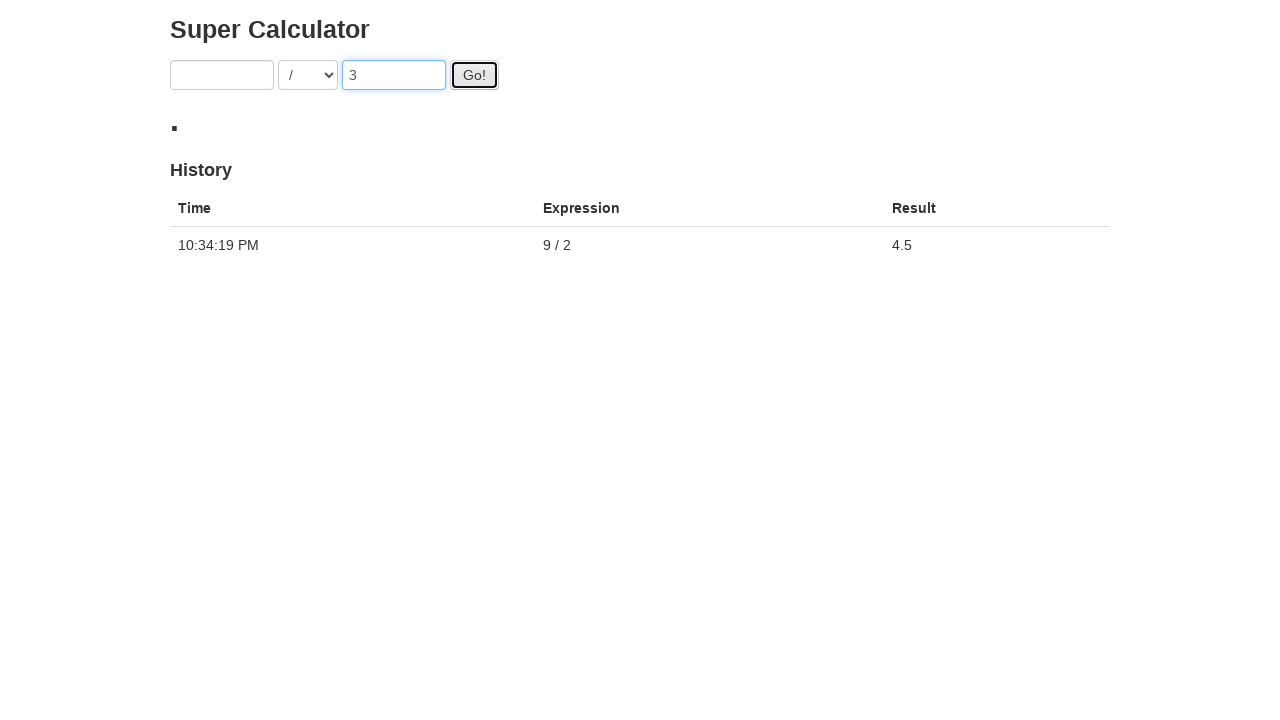

Verified results table contains calculation entries
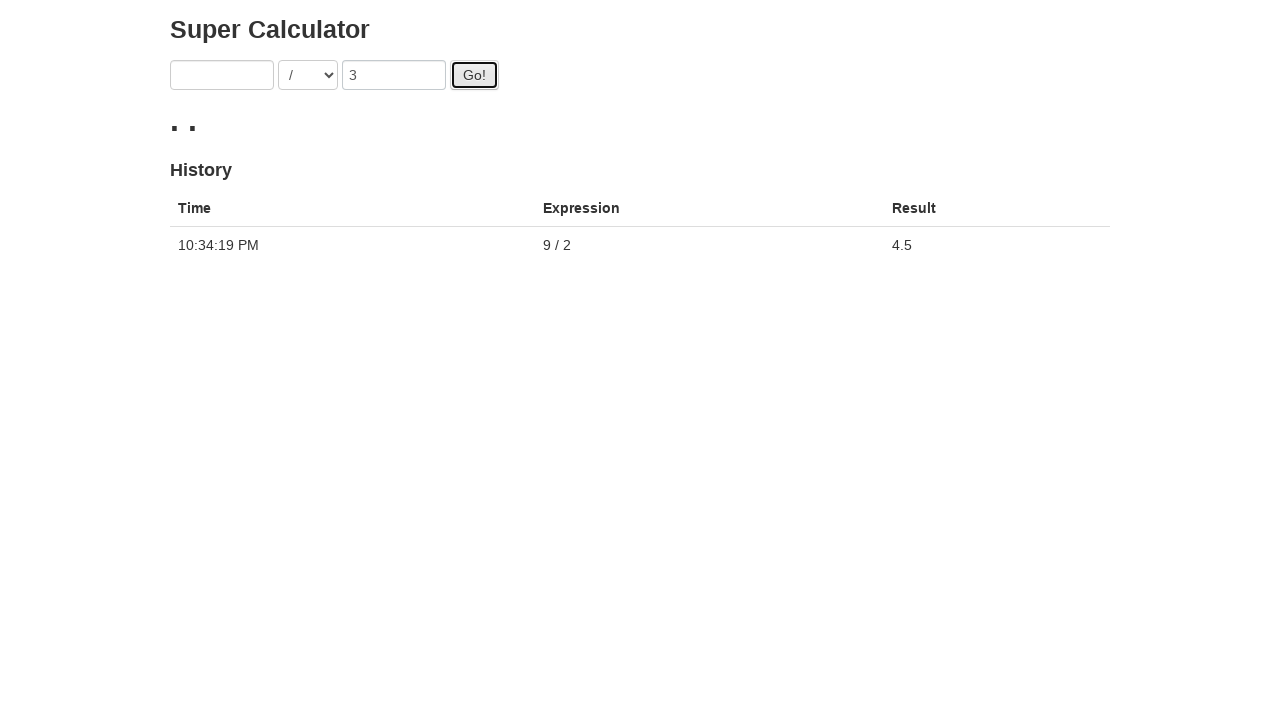

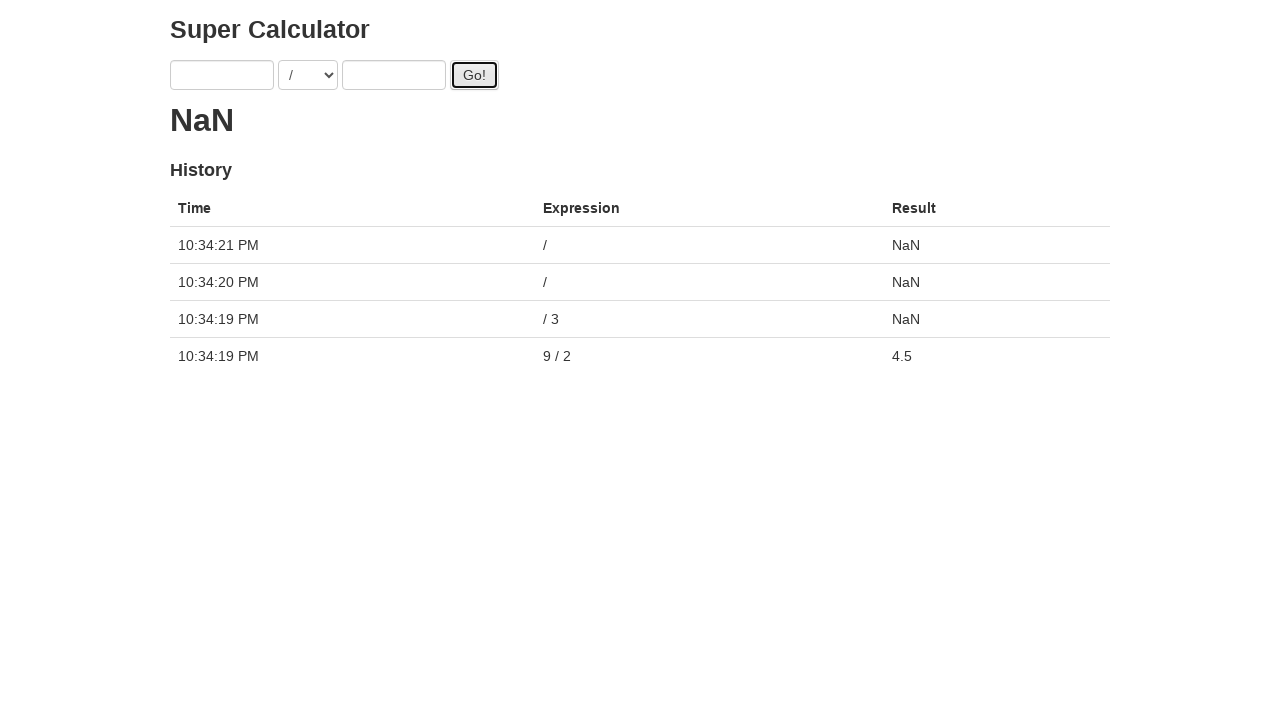